Navigates to WHO website, clicks on "Contact us" link, and verifies "General enquiries" heading is displayed

Starting URL: https://www.who.int/en

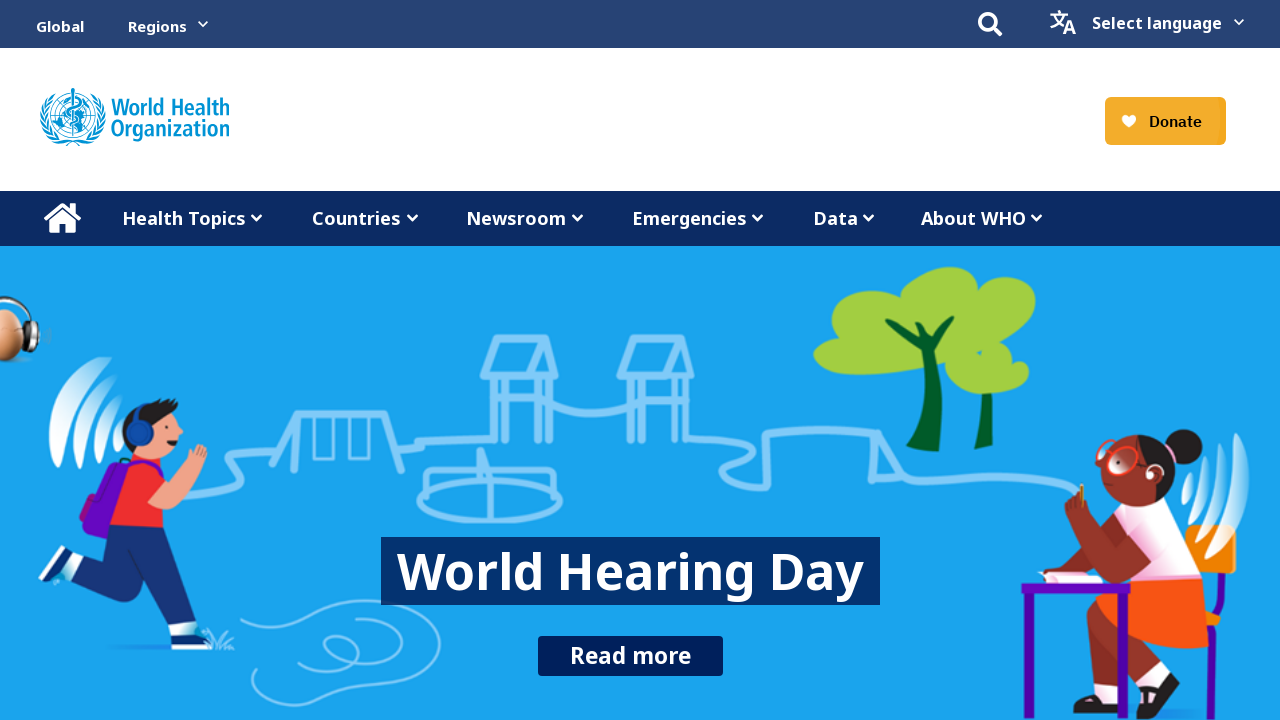

Navigated to WHO website homepage
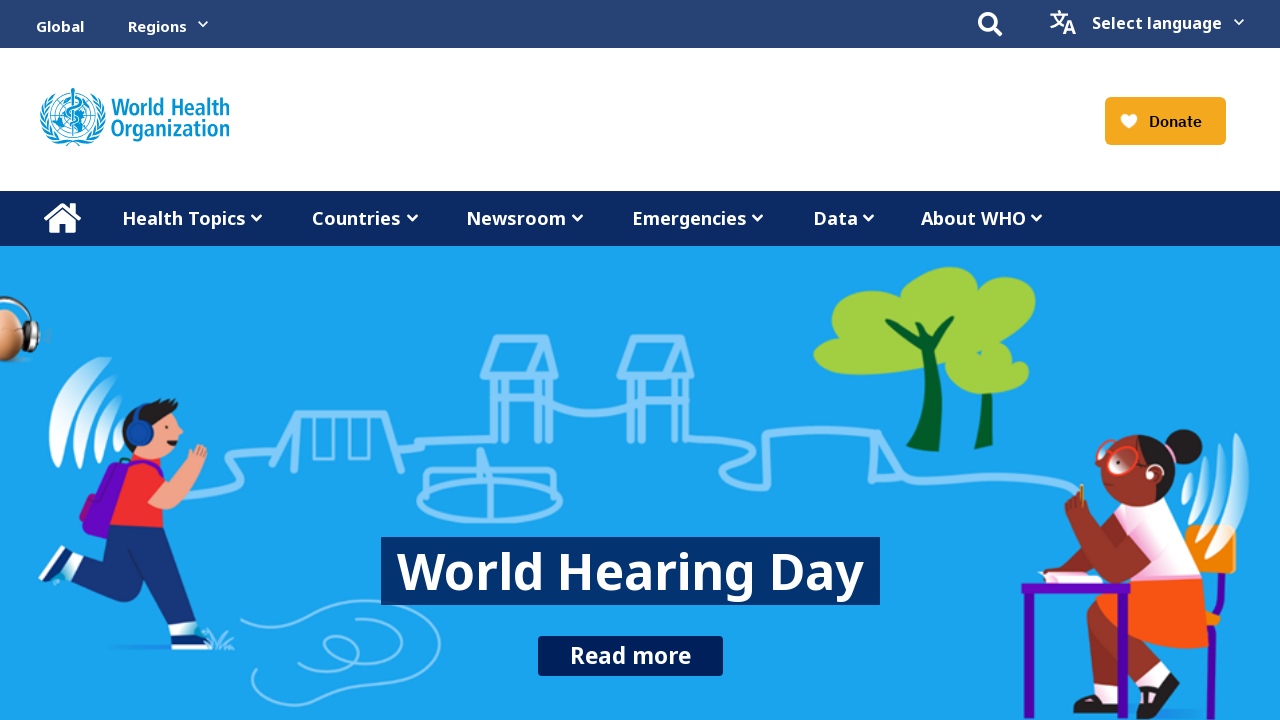

Clicked on 'Contact us' link at (912, 654) on xpath=//a[contains(text(), 'Contact us')]
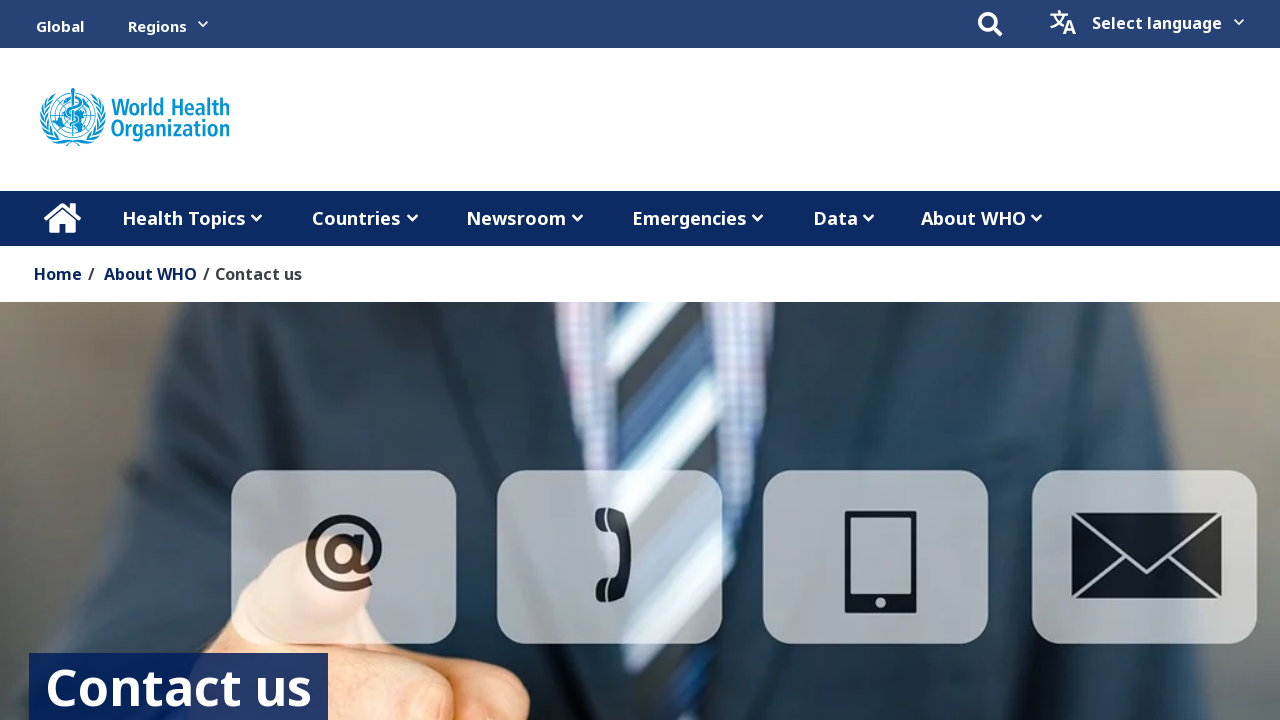

Waited for 'General enquiries' heading to load
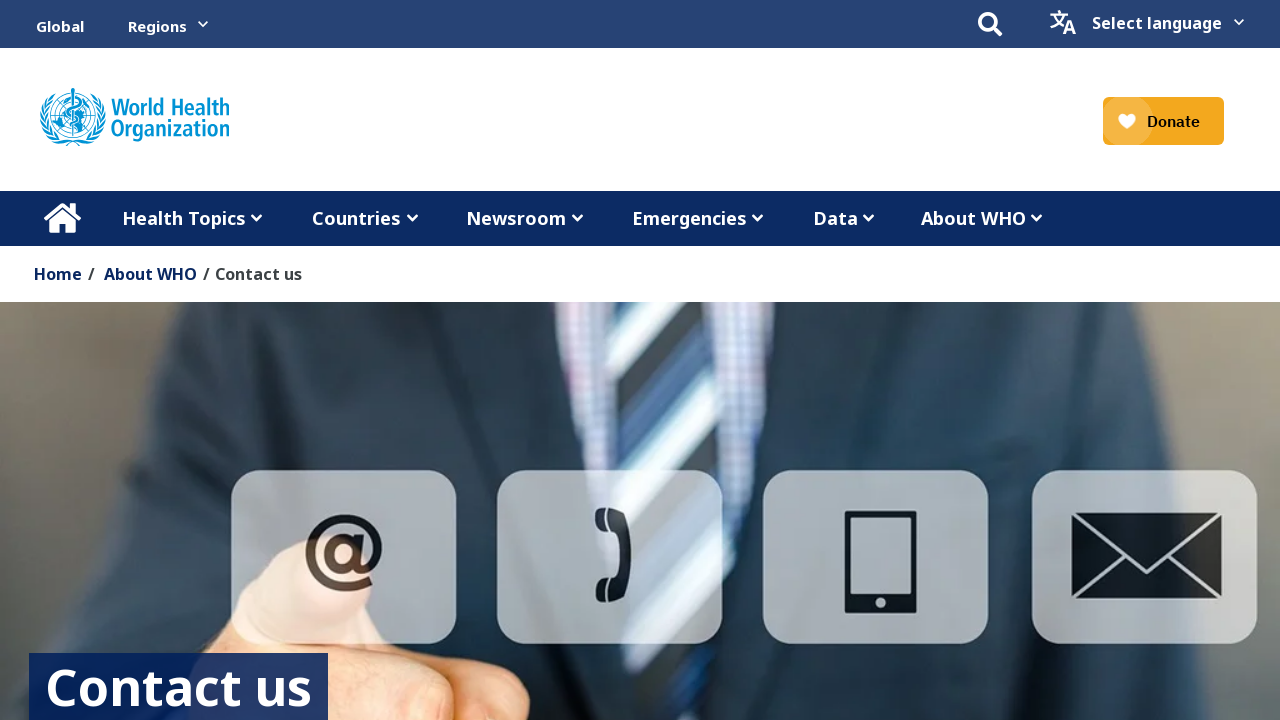

Located 'General enquiries' heading element
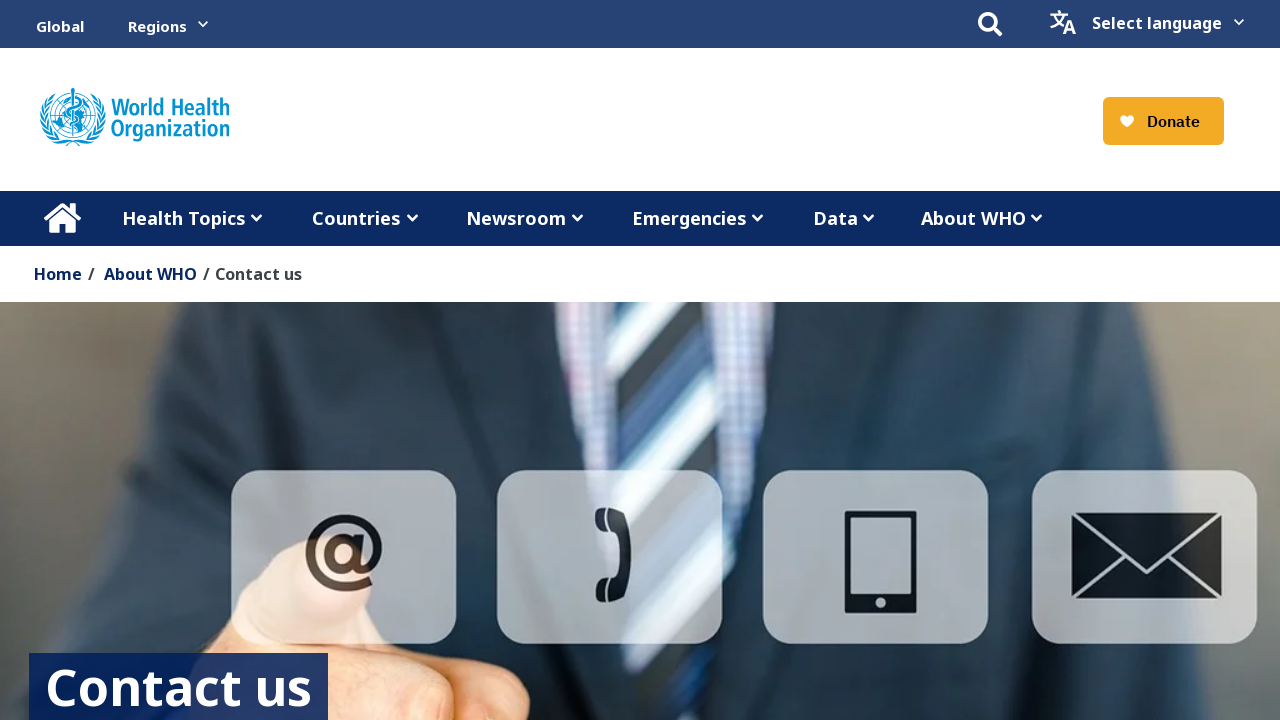

Verified 'General enquiries' heading is displayed with correct text
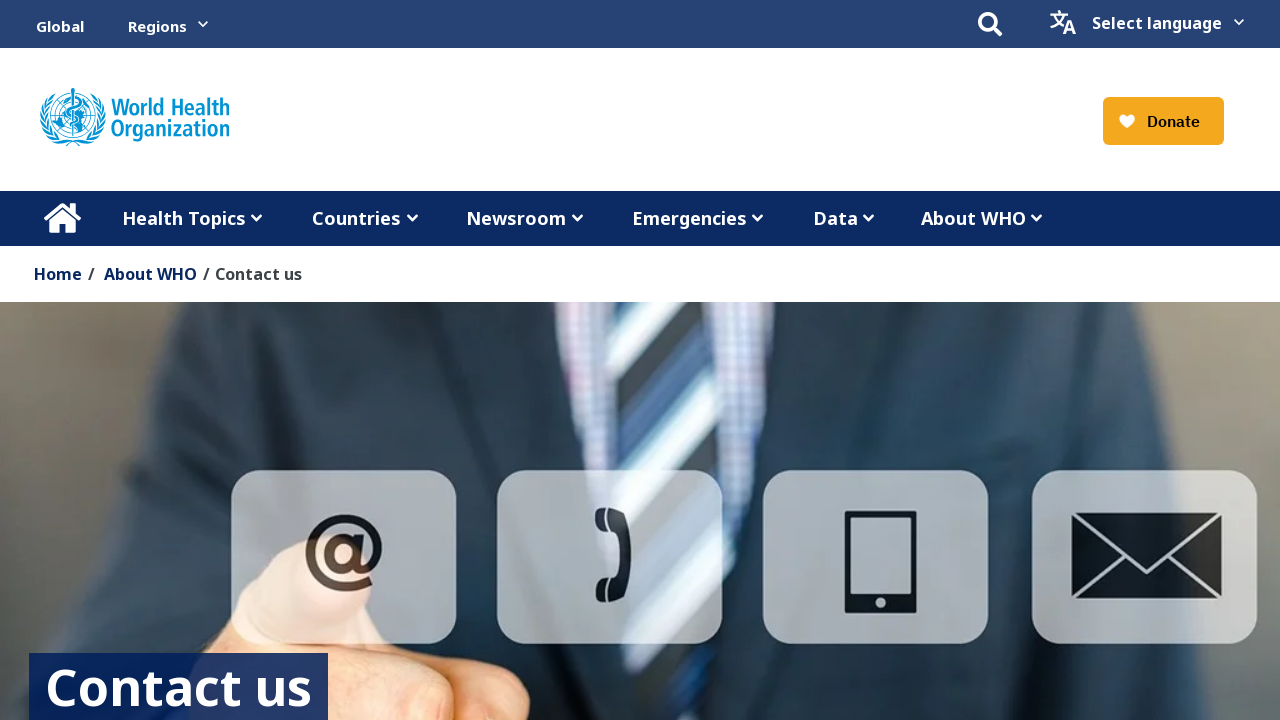

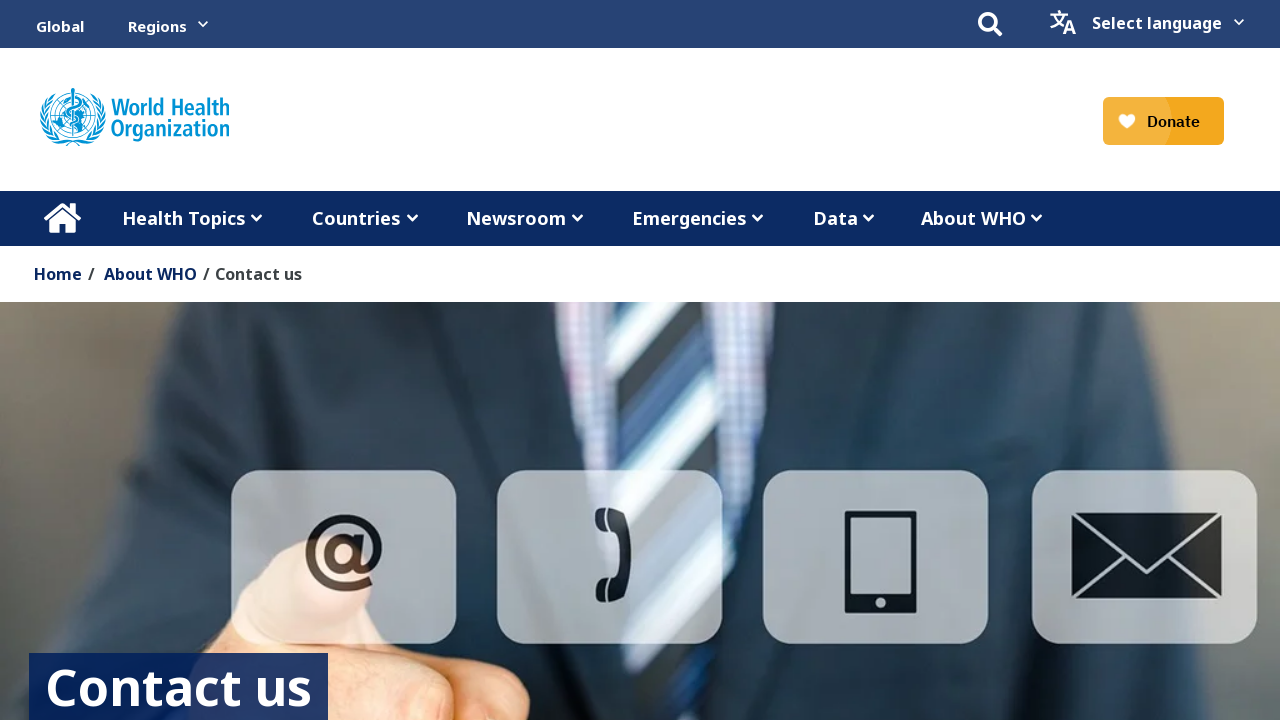